Tests drag and drop functionality by dragging an element and dropping it onto a target area, then verifying the text changes from "Drop here" to "Dropped!"

Starting URL: https://demoqa.com/droppable

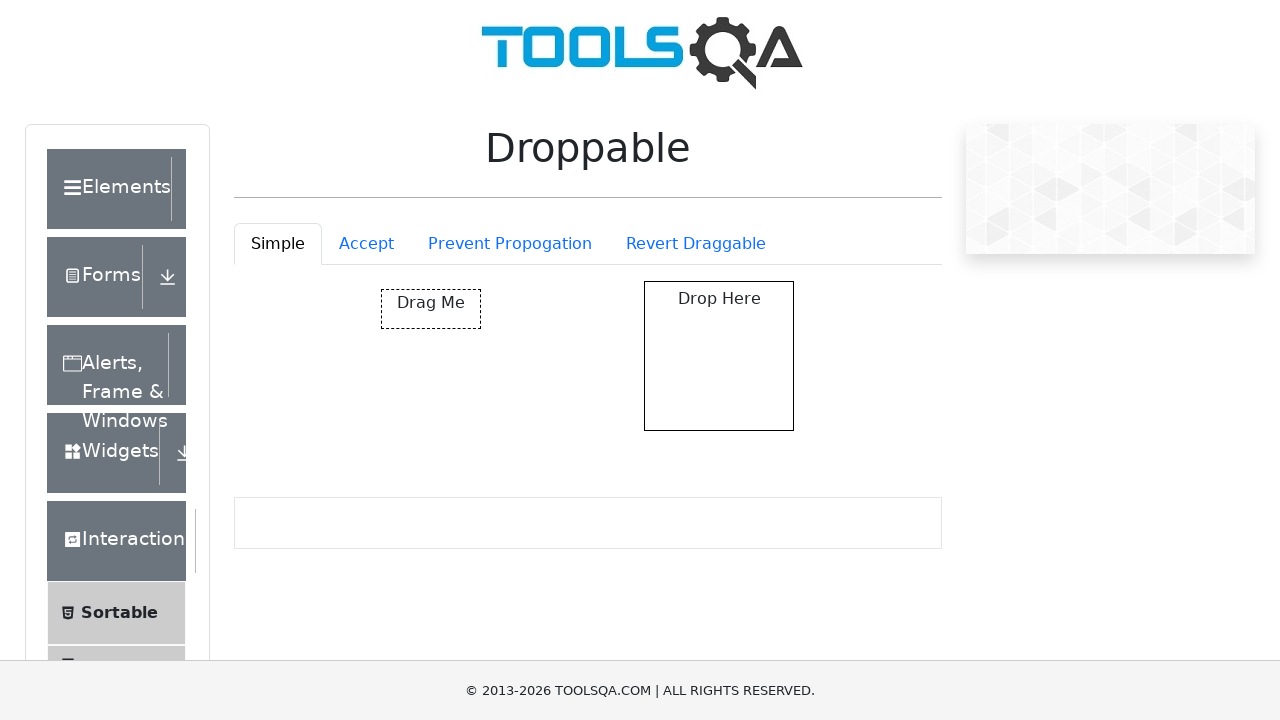

Located the draggable element
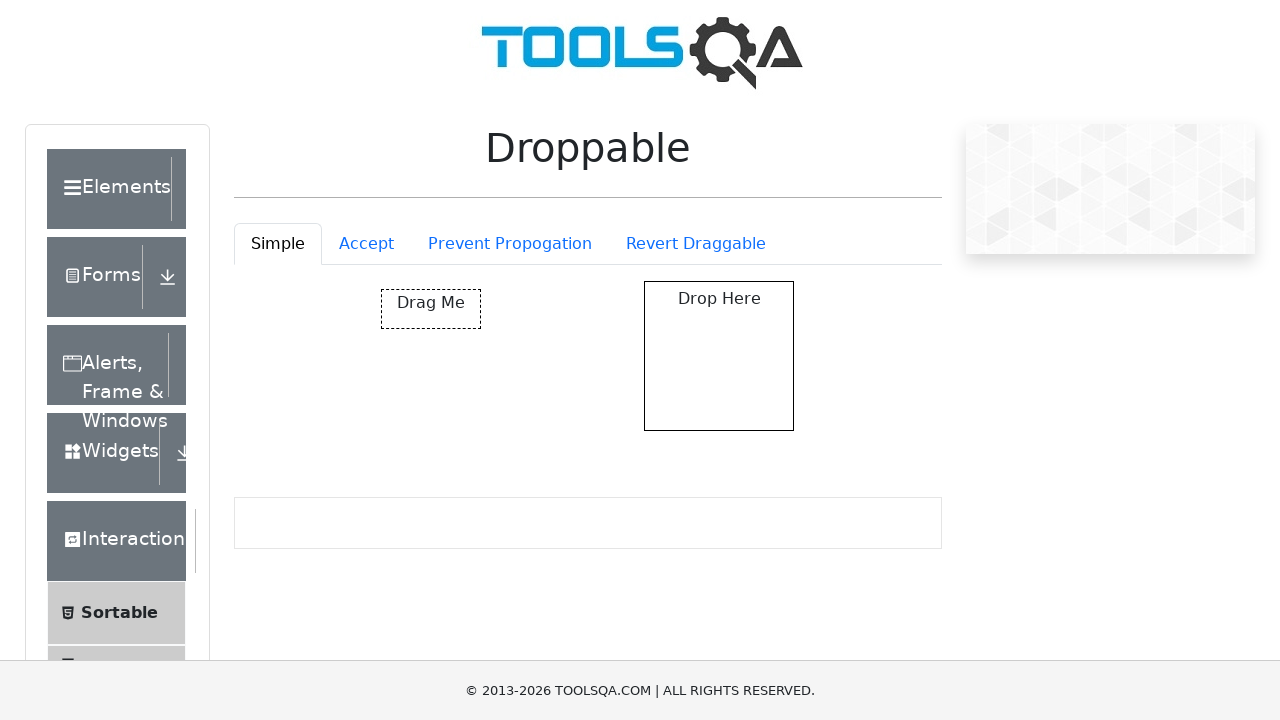

Located the drop target element
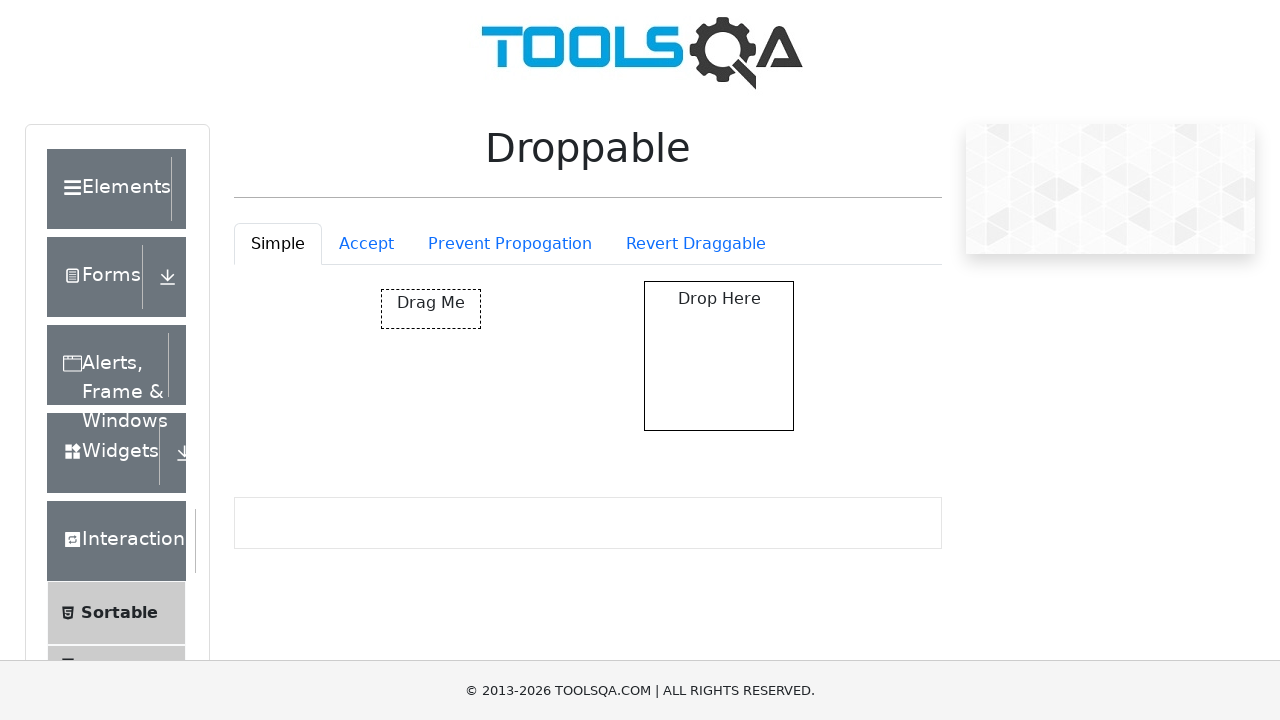

Dragged element onto drop target at (719, 356)
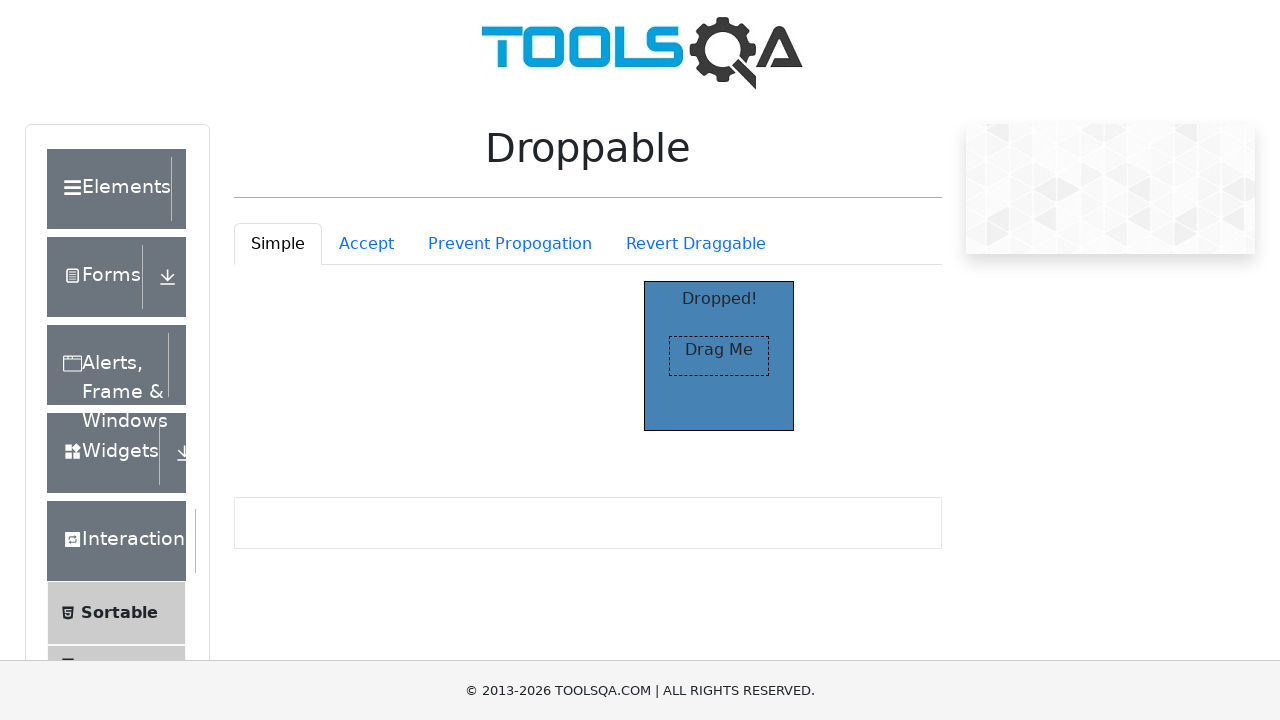

Located 'Dropped!' text element
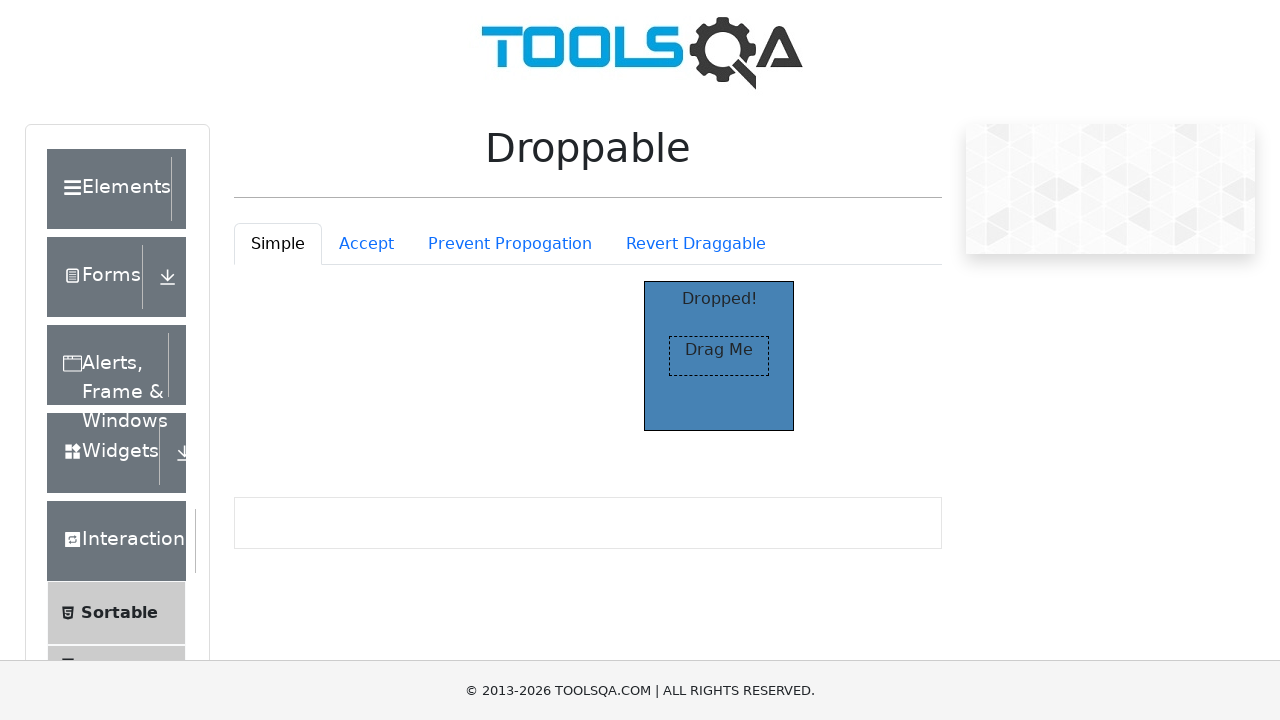

Verified 'Dropped!' text is visible
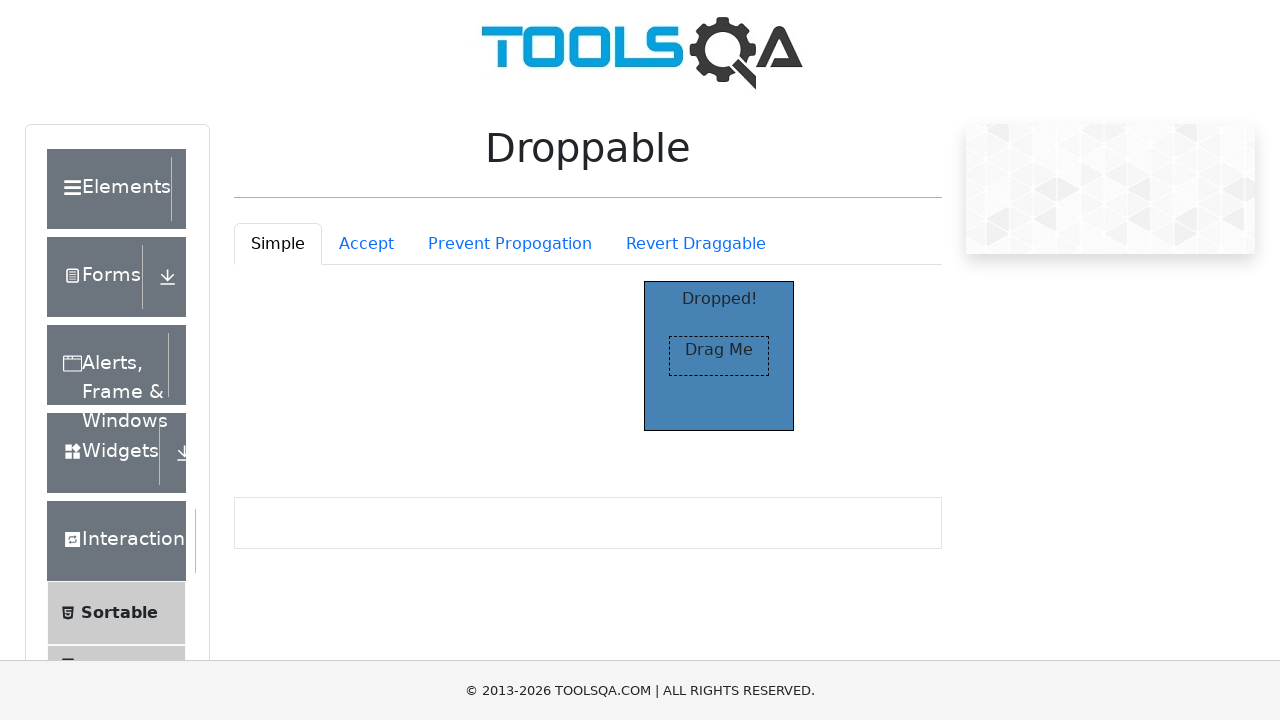

Verified text content changed from 'Drop here' to 'Dropped!'
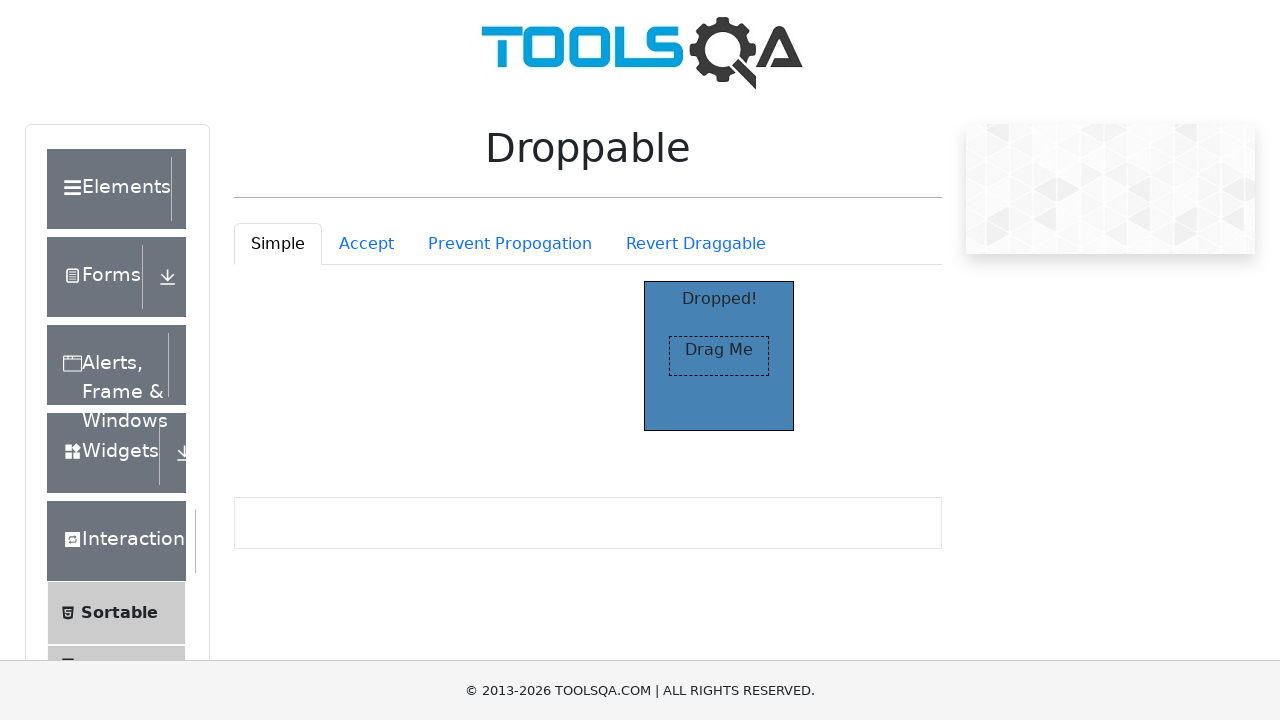

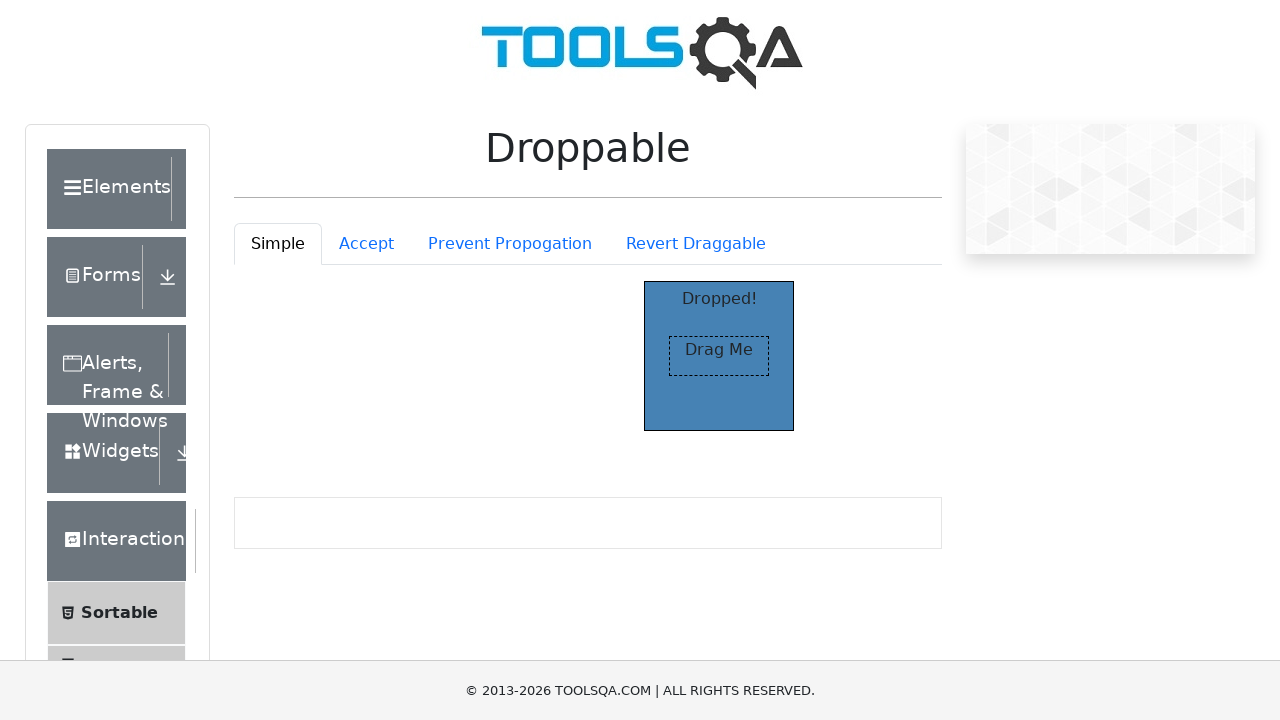